Navigates to YouTube homepage and verifies the page title

Starting URL: https://www.youtube.com

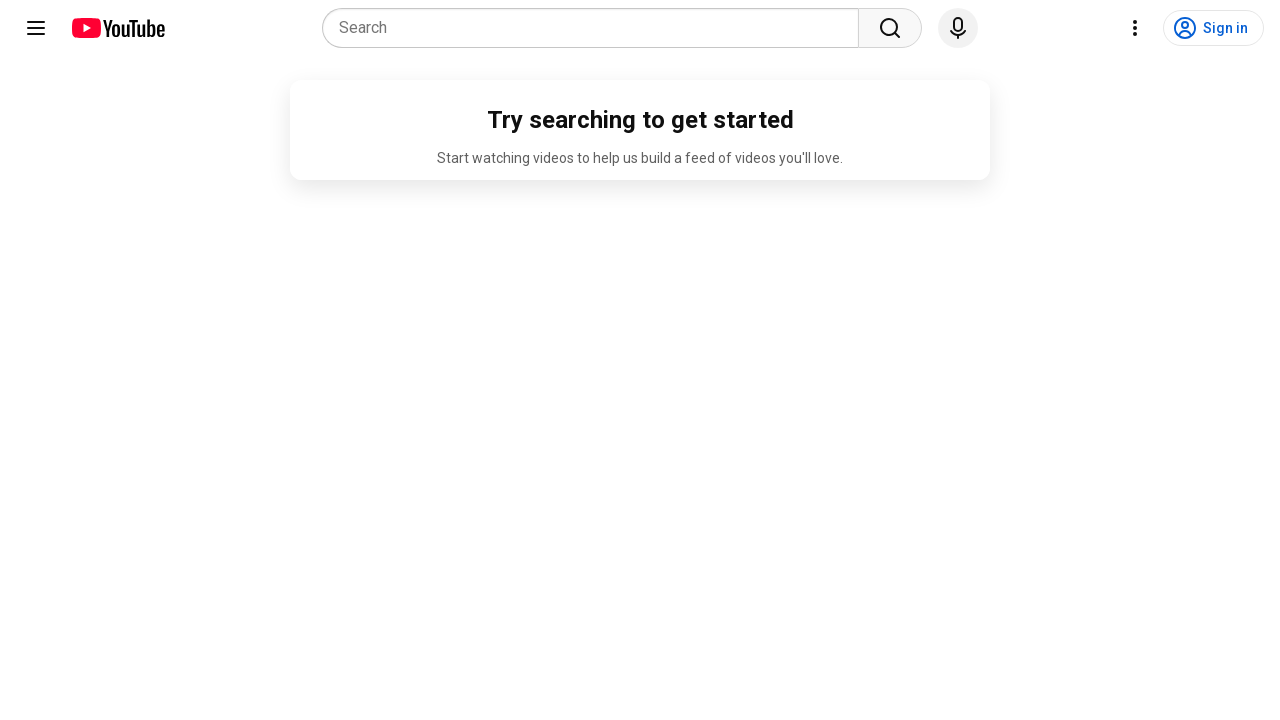

Navigated to YouTube homepage
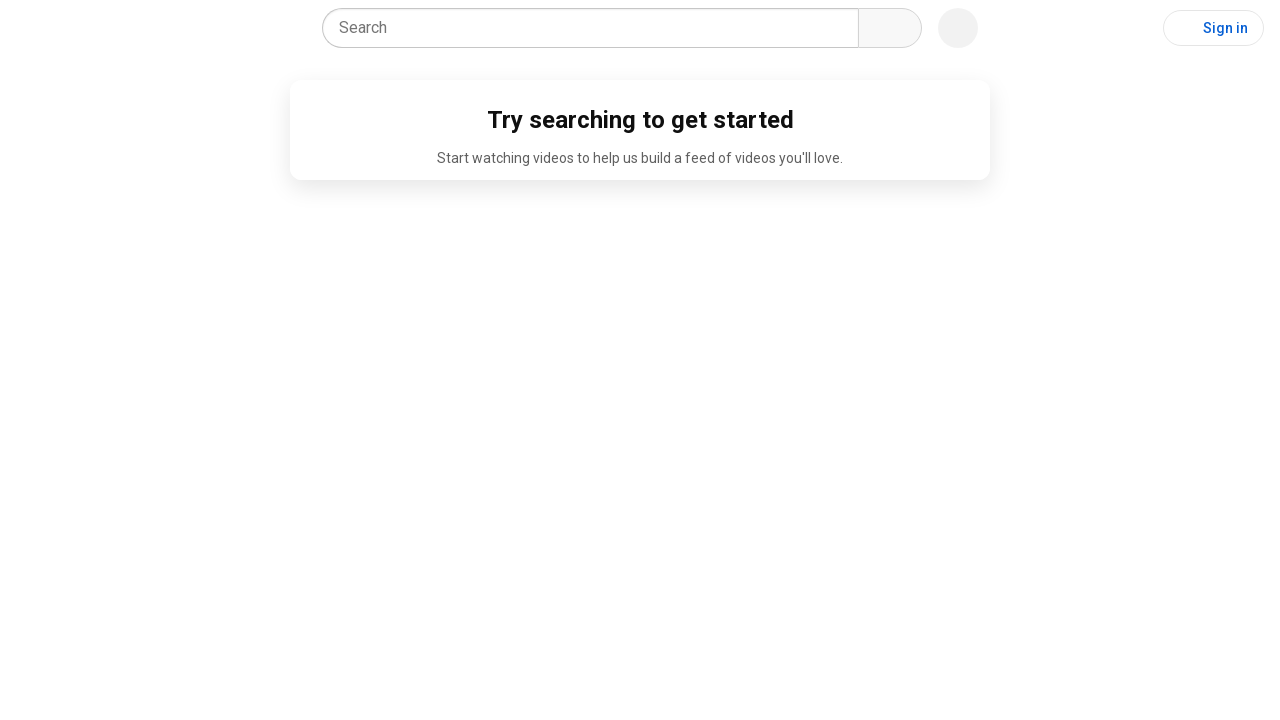

Retrieved page title
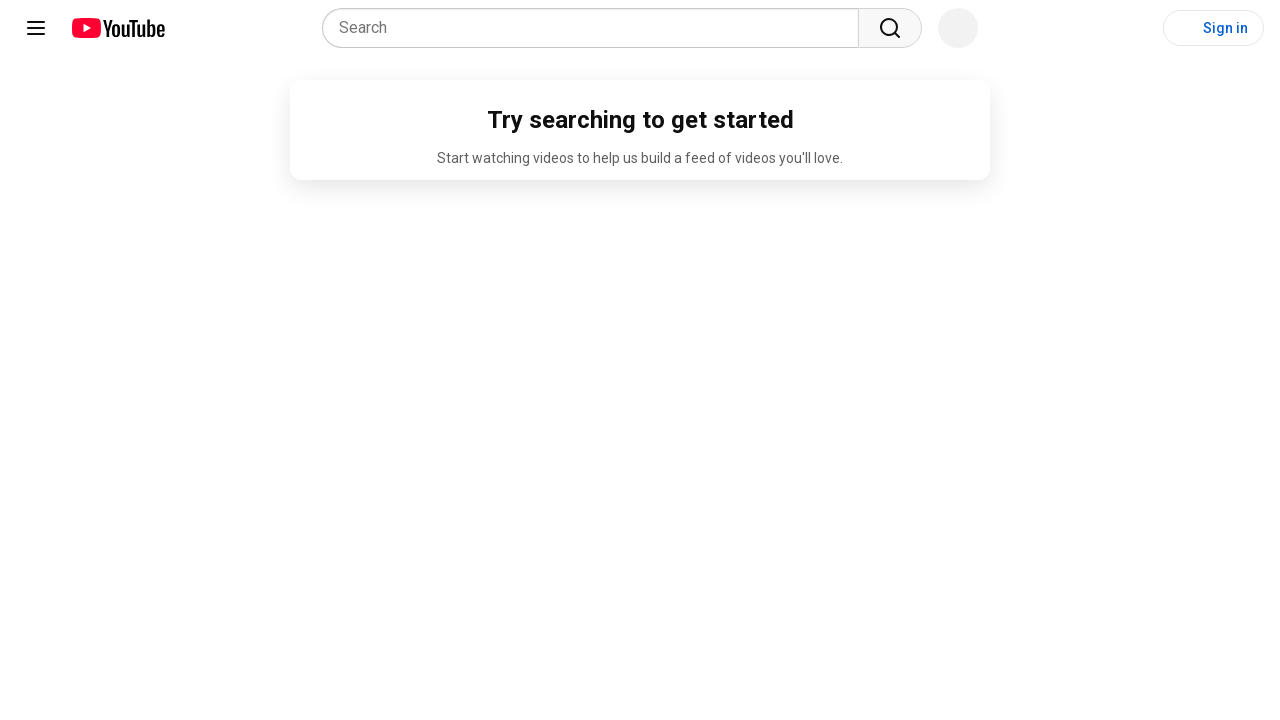

Page title verified as 'YouTube'
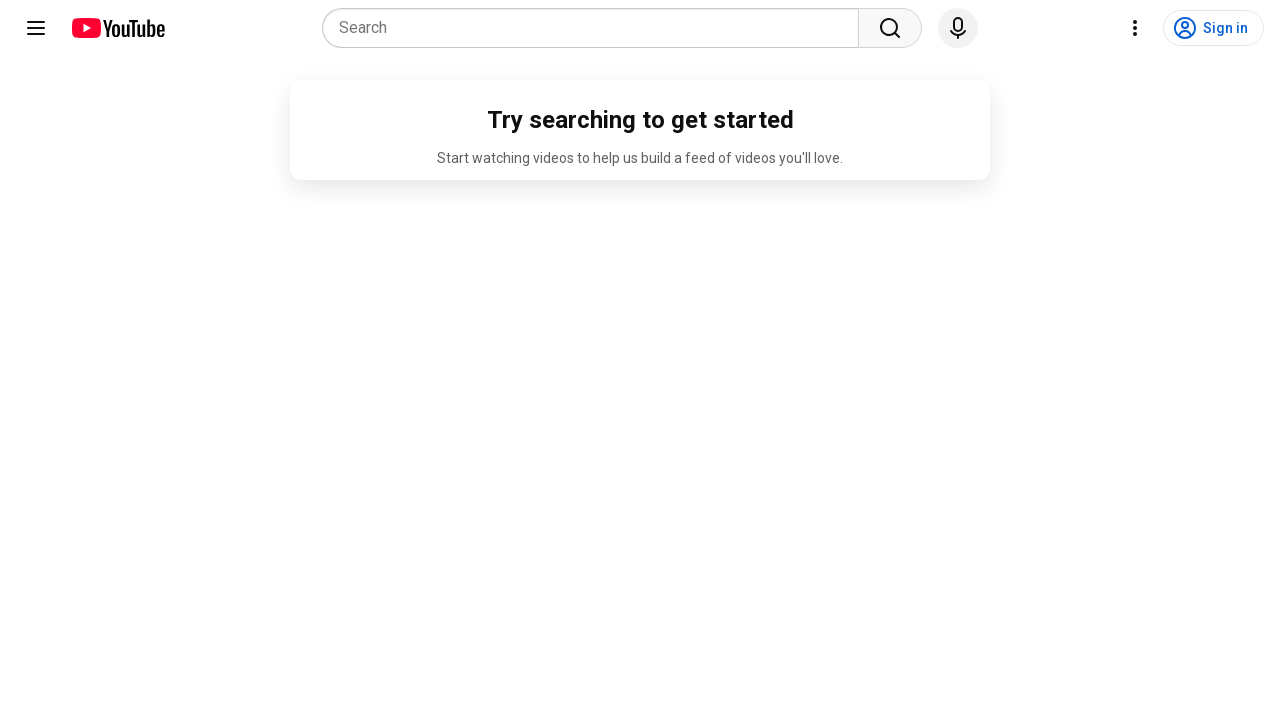

Printed page title: YouTube
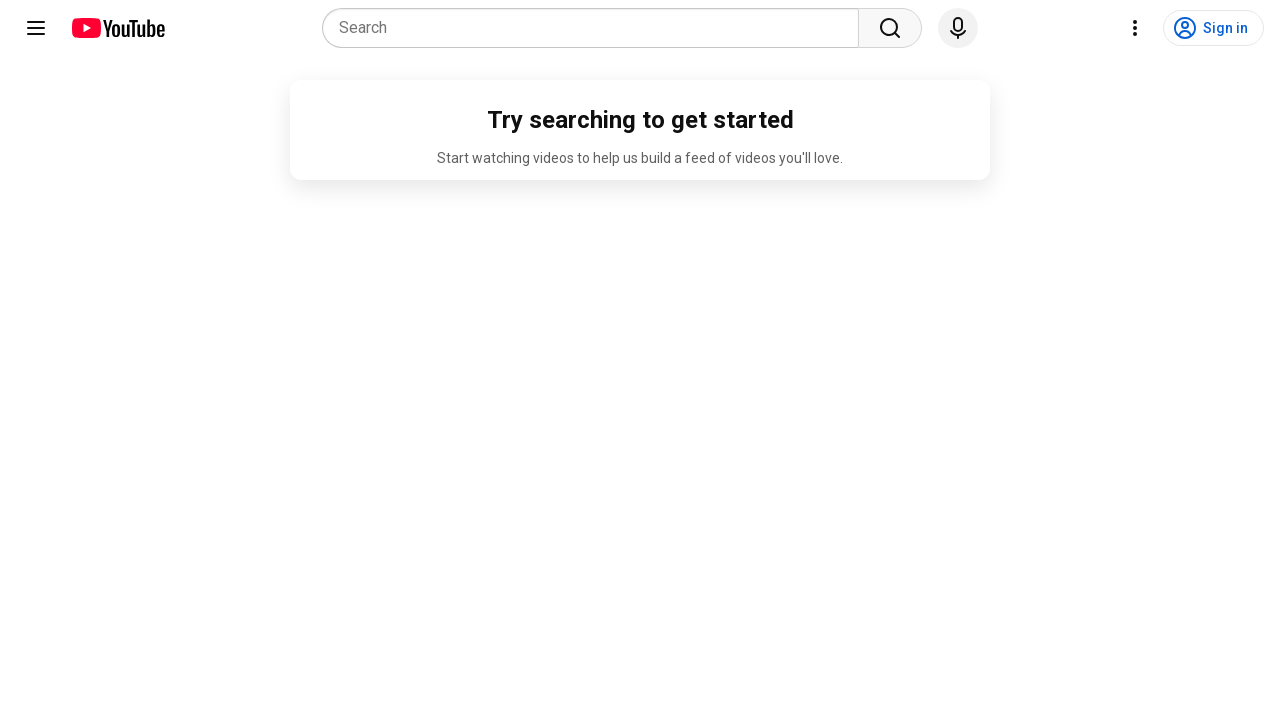

Test completed
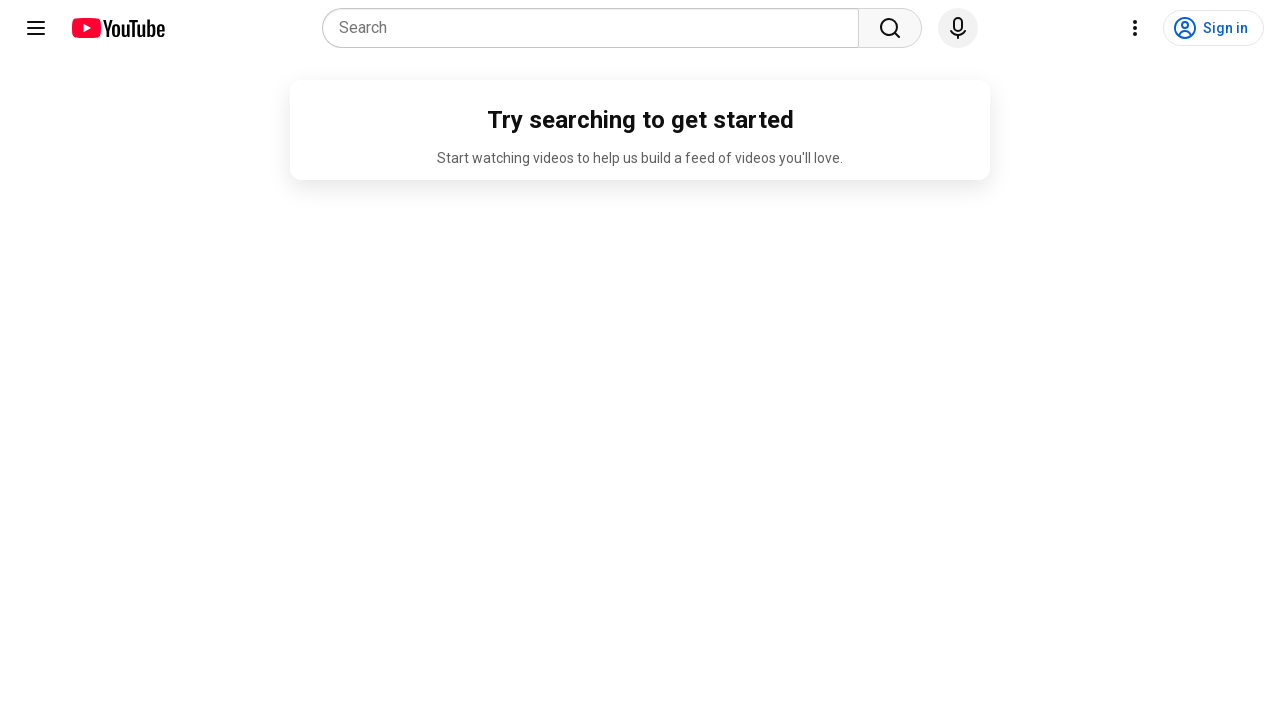

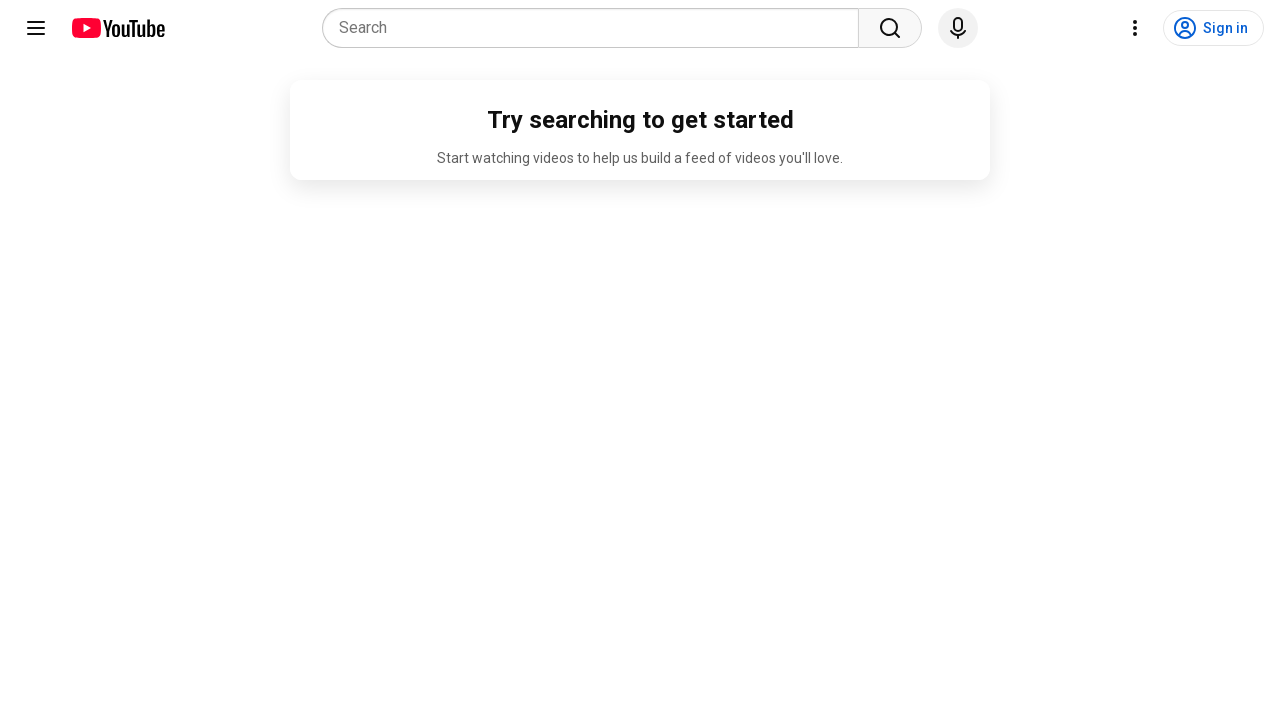